Tests auto-dismissing alerts by clicking Show buttons to trigger simple and confirmation alerts that are automatically dismissed

Starting URL: https://leafground.com/alert.xhtml

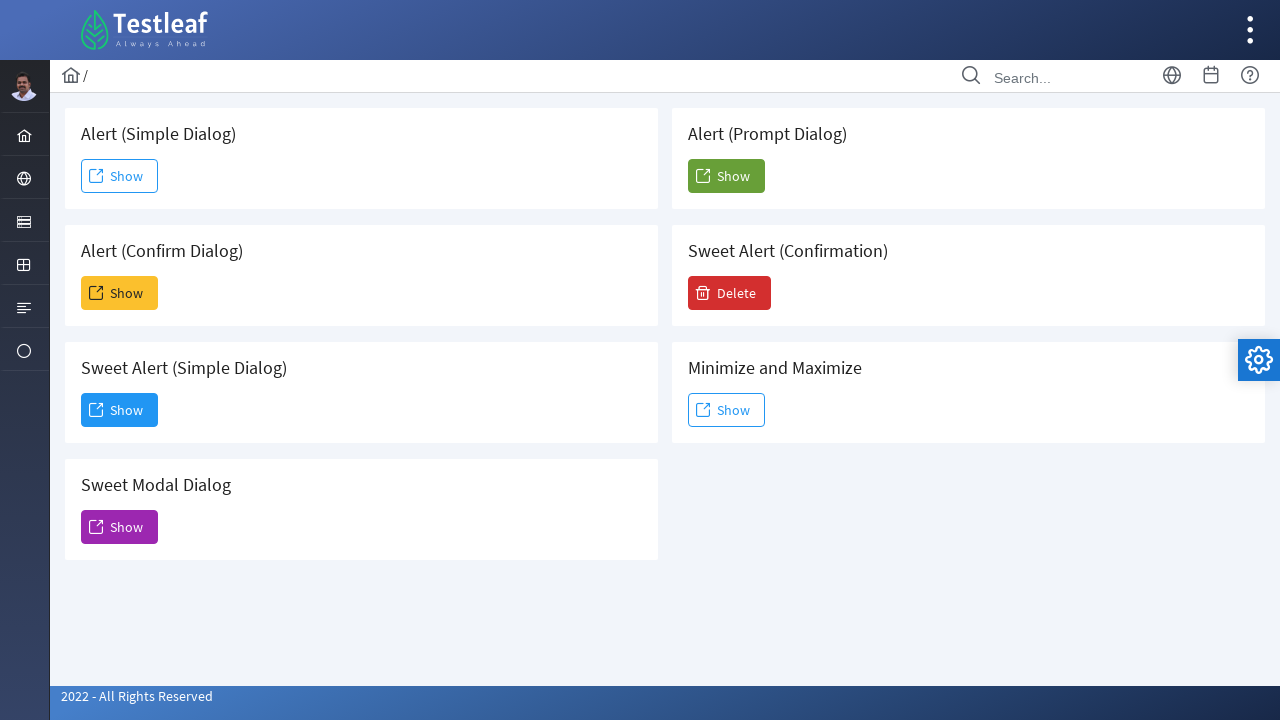

Clicked first Show button to trigger simple alert at (120, 176) on xpath=//span[text()='Show'] >> nth=0
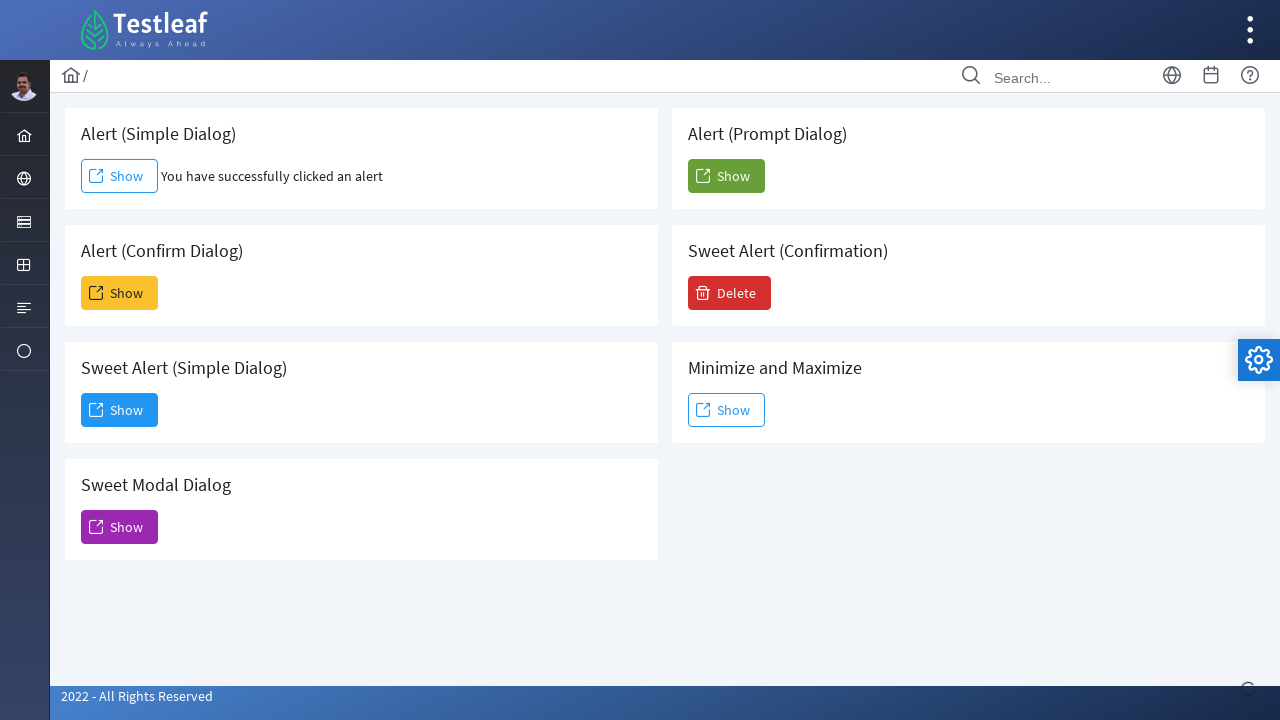

Waited 3 seconds for simple alert to auto-dismiss
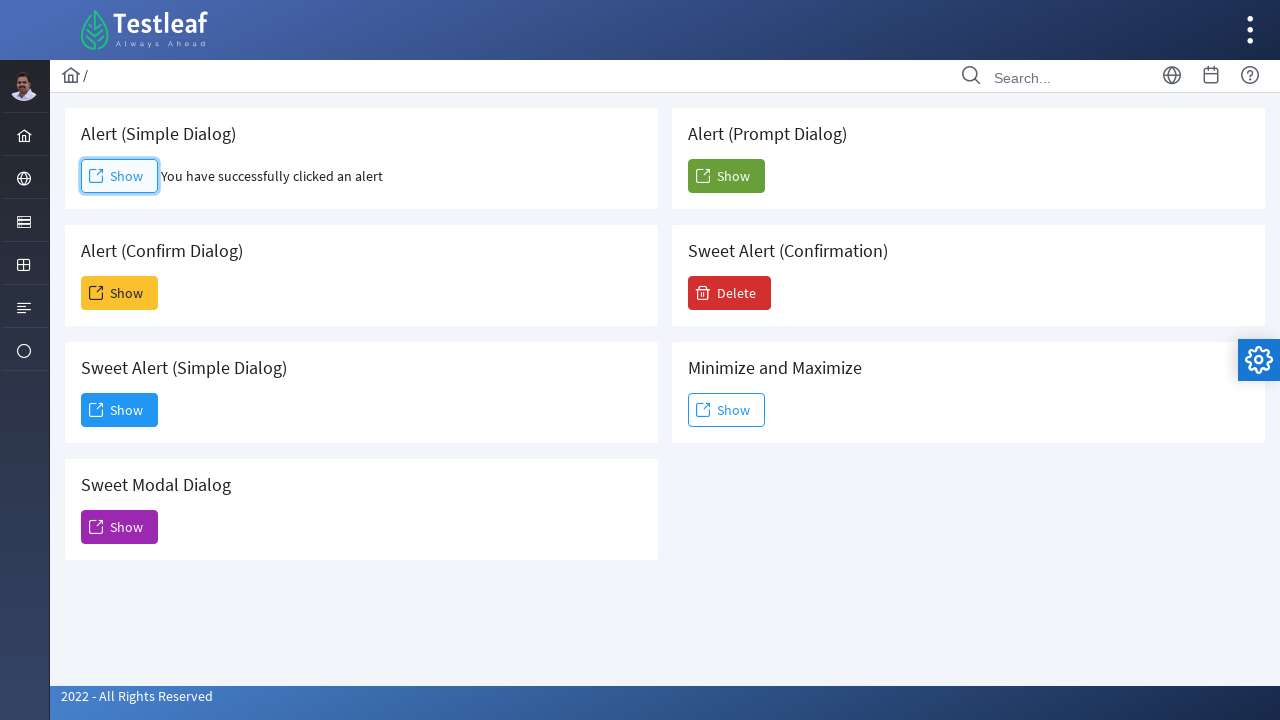

Clicked second Show button to trigger confirmation alert at (120, 293) on xpath=//span[text()='Show'] >> nth=1
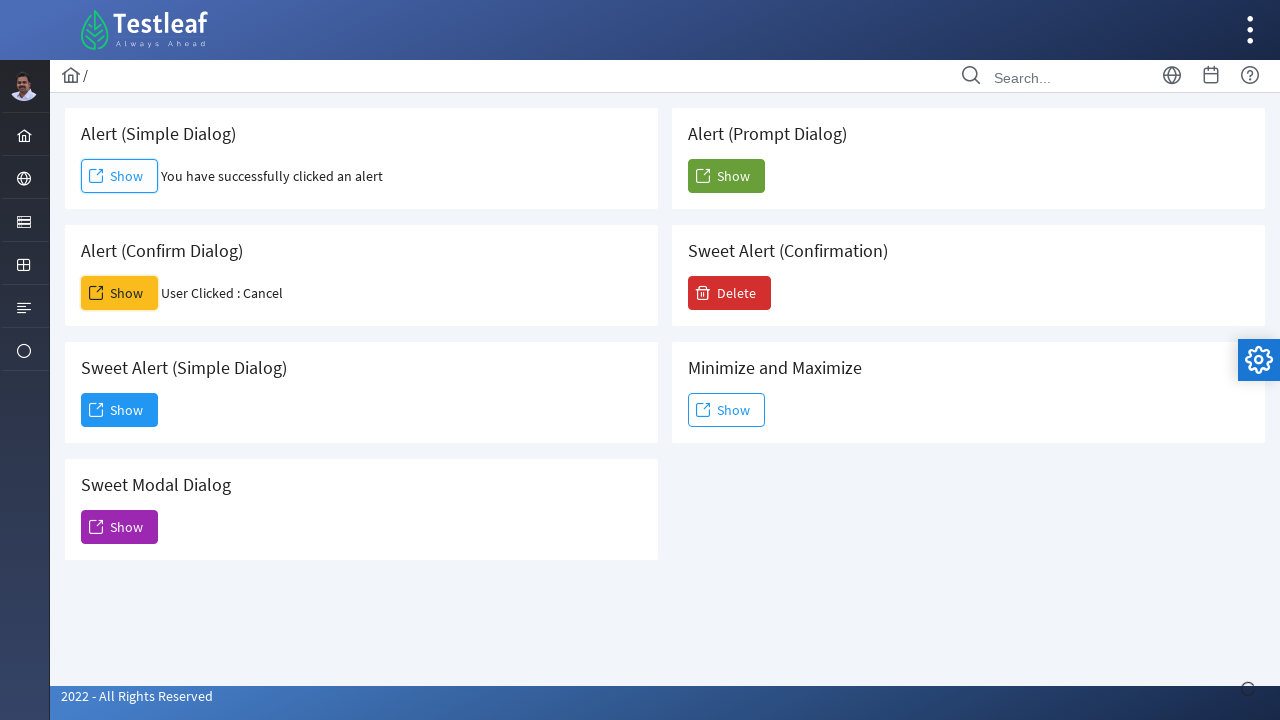

Waited 3 seconds for confirmation alert to auto-dismiss
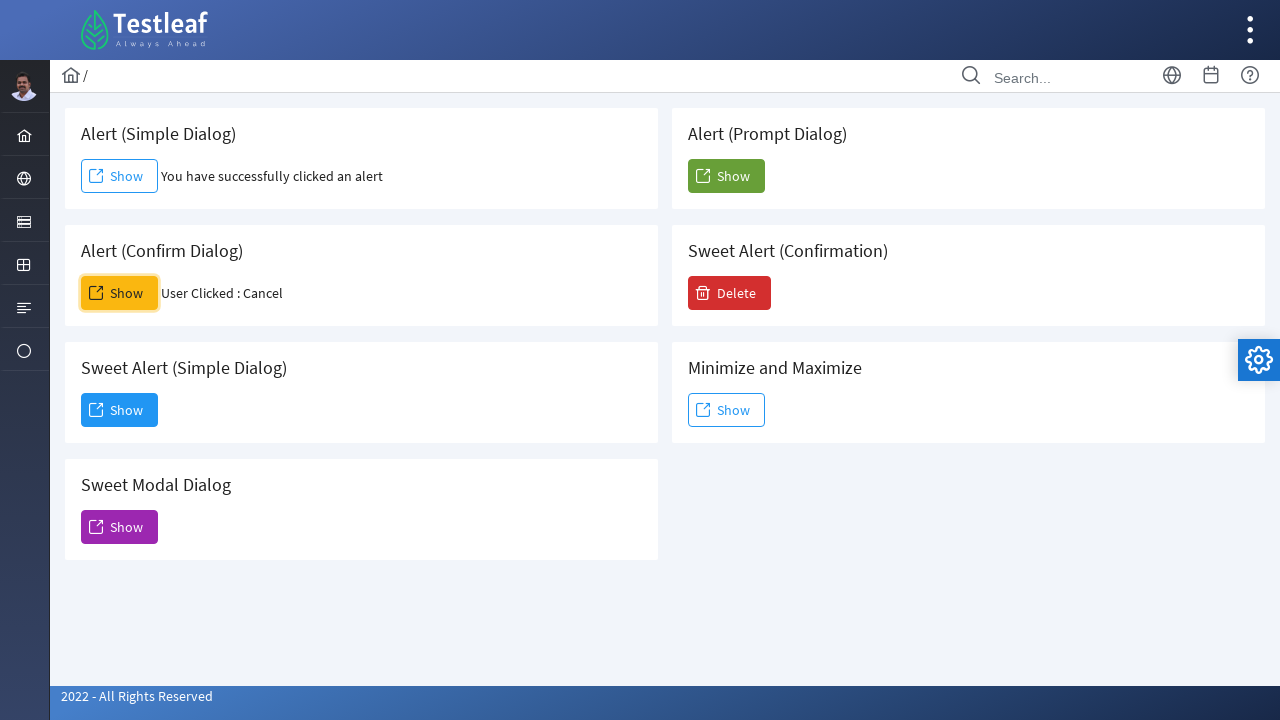

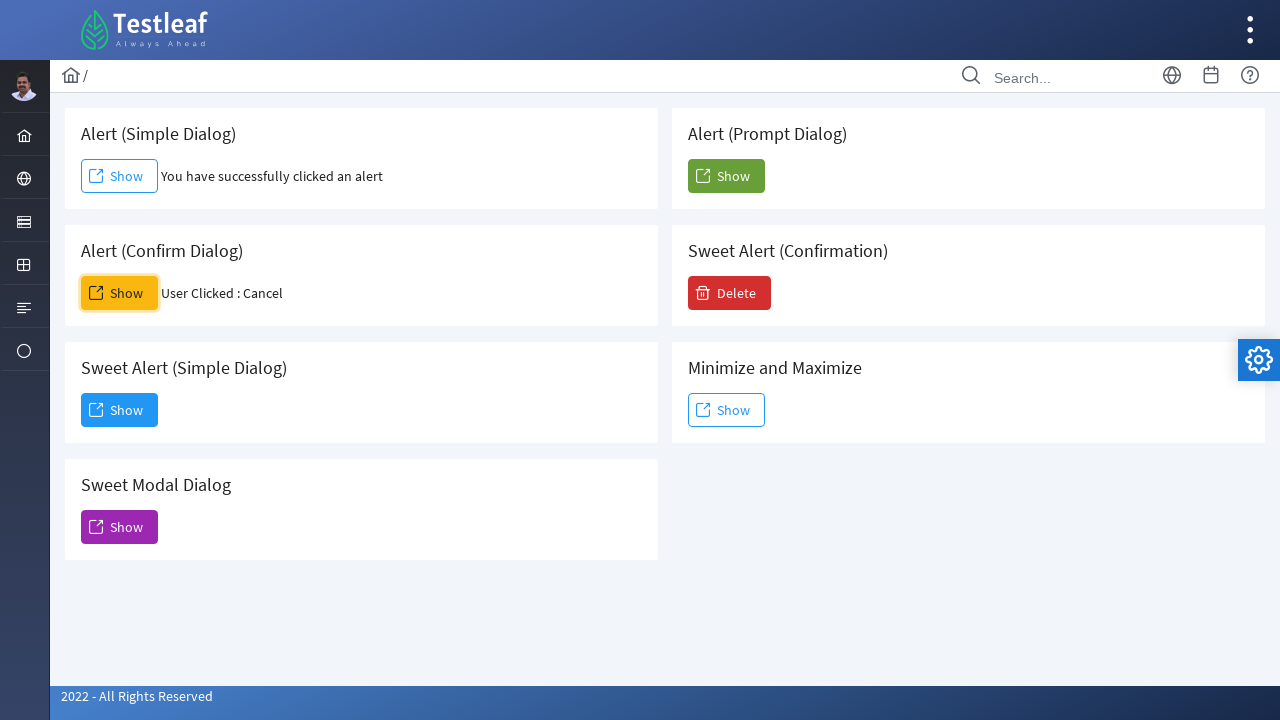